Tests window handling functionality by clicking a link that opens a new window, switching between windows, and verifying content in each window

Starting URL: https://the-internet.herokuapp.com/windows

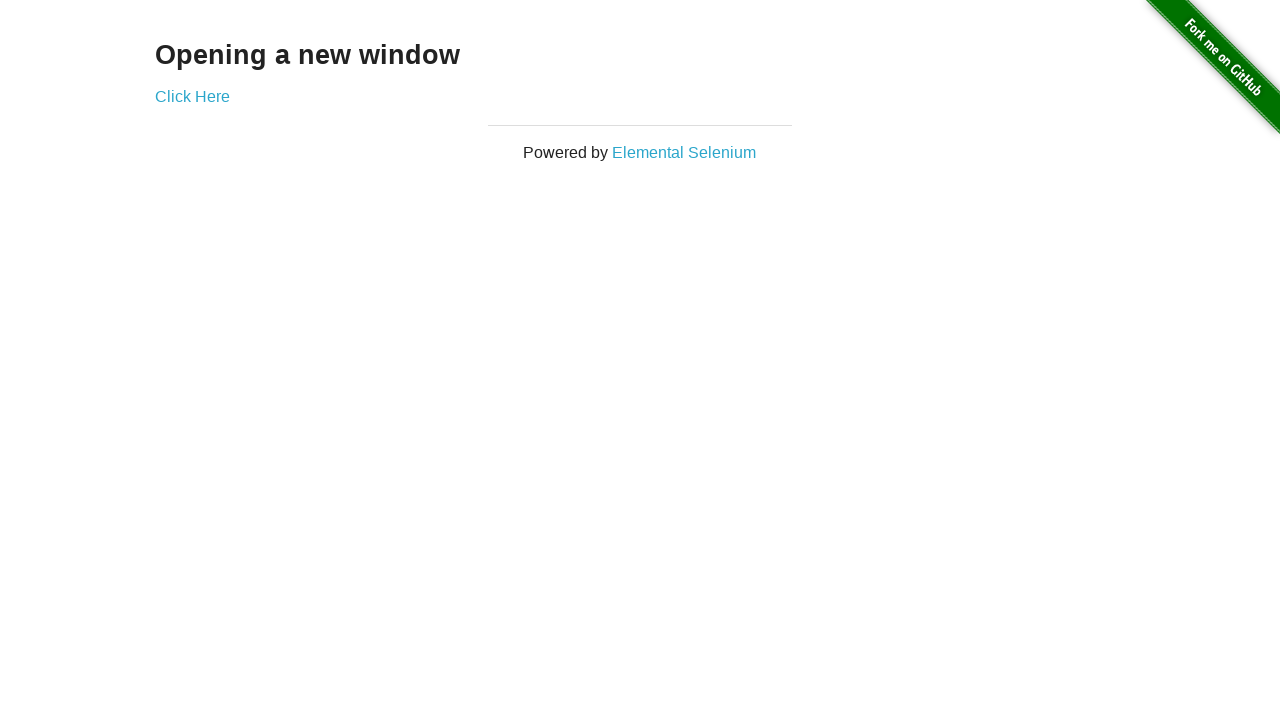

Clicked 'Click Here' link to open new window at (192, 96) on text=Click Here
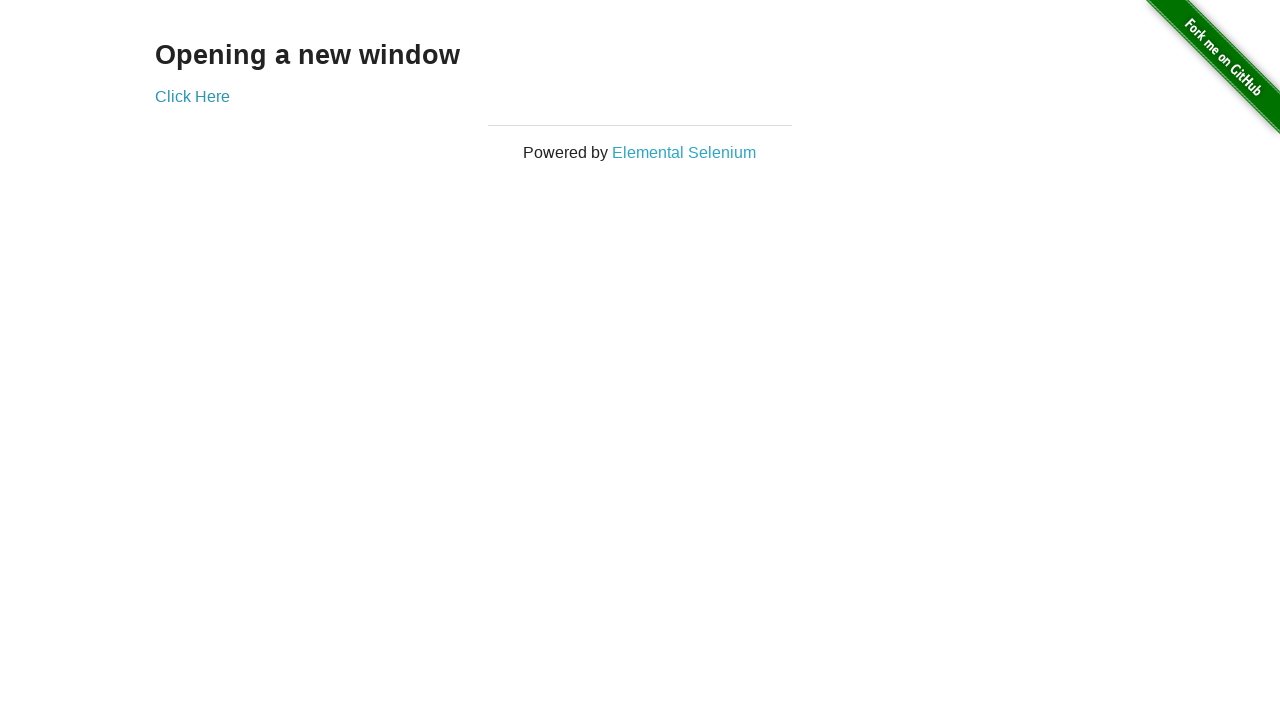

New window opened and captured
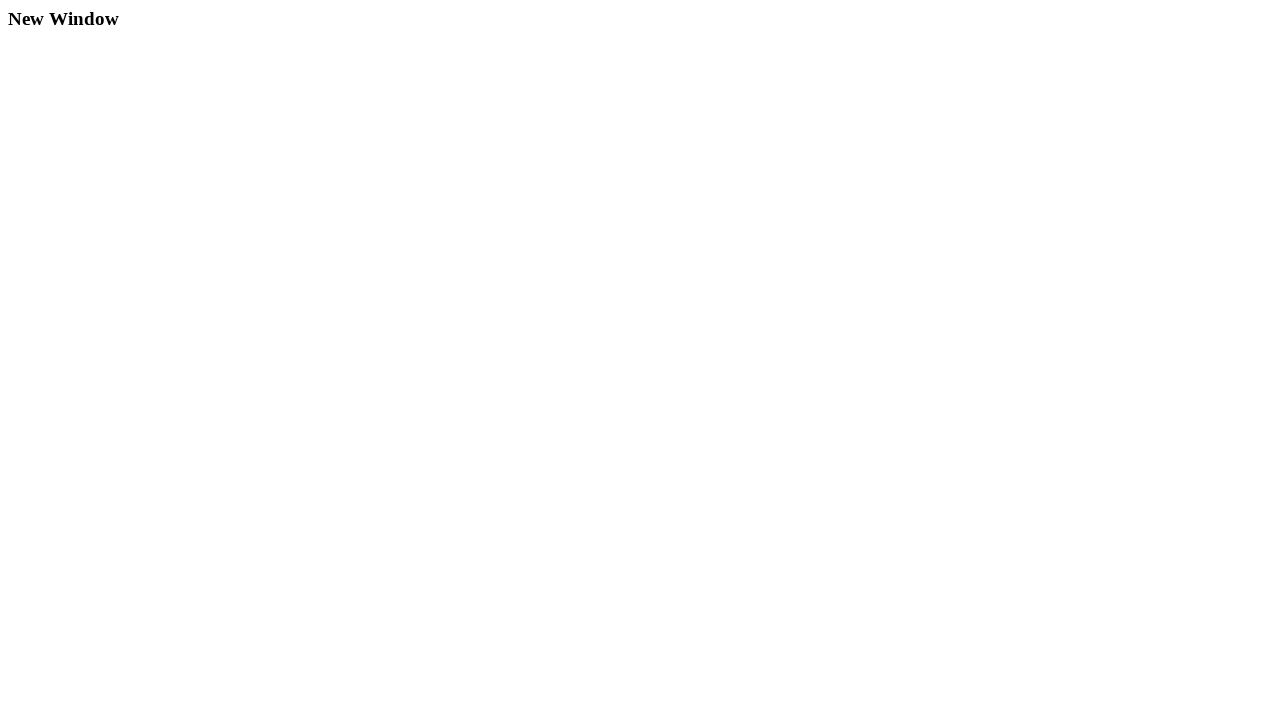

Waited for h3 element to load in new window
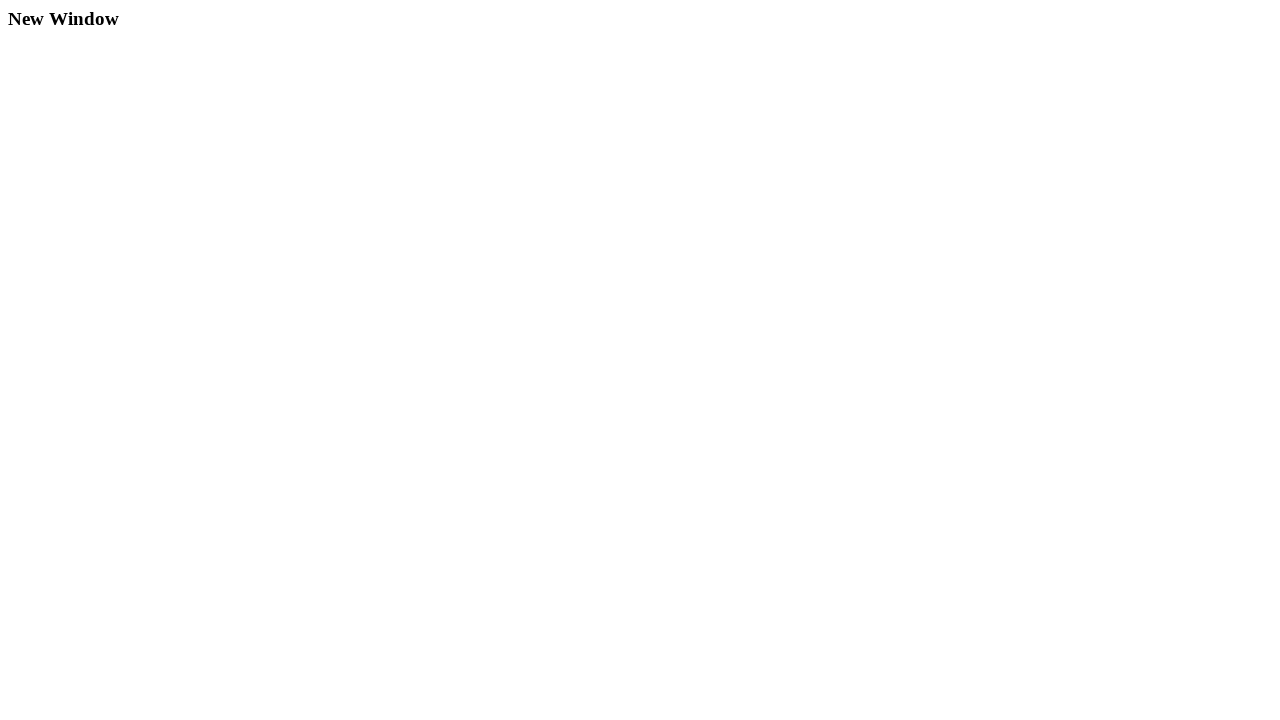

Verified h3 element exists in original window
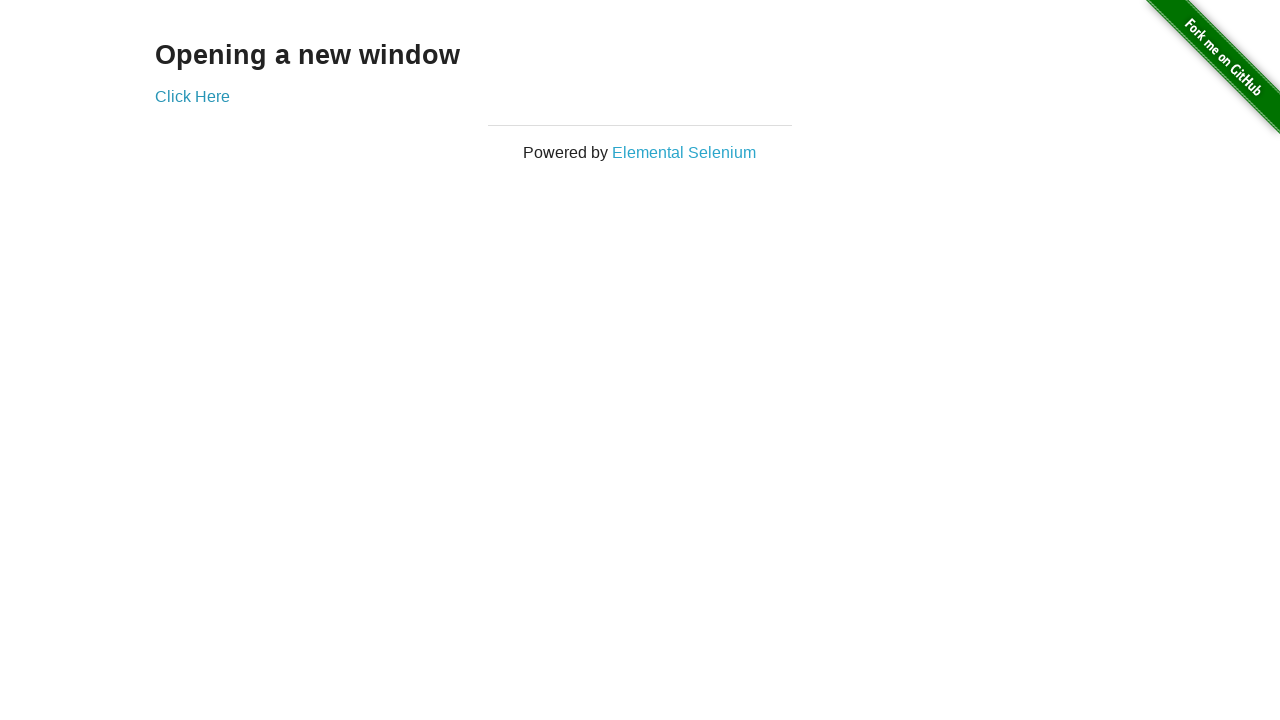

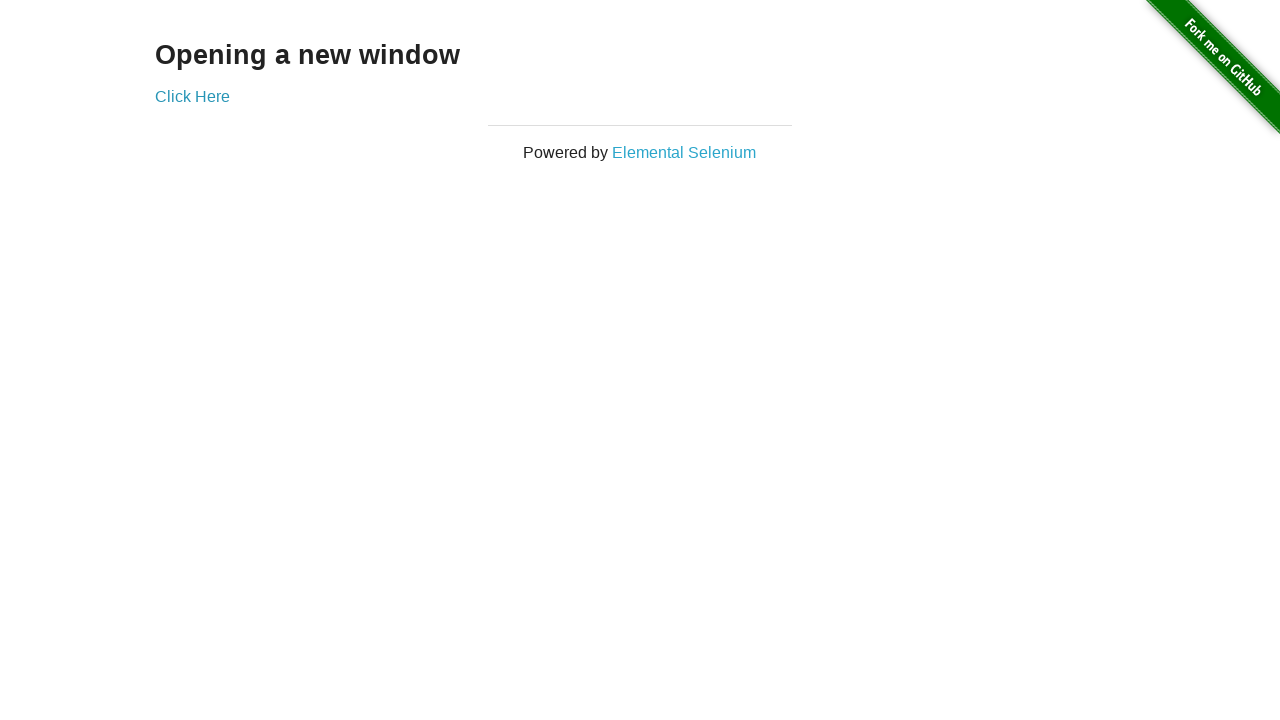